Tests a form that requires calculating the sum of two numbers displayed on the page and selecting the result from a dropdown menu

Starting URL: http://suninjuly.github.io/selects2.html

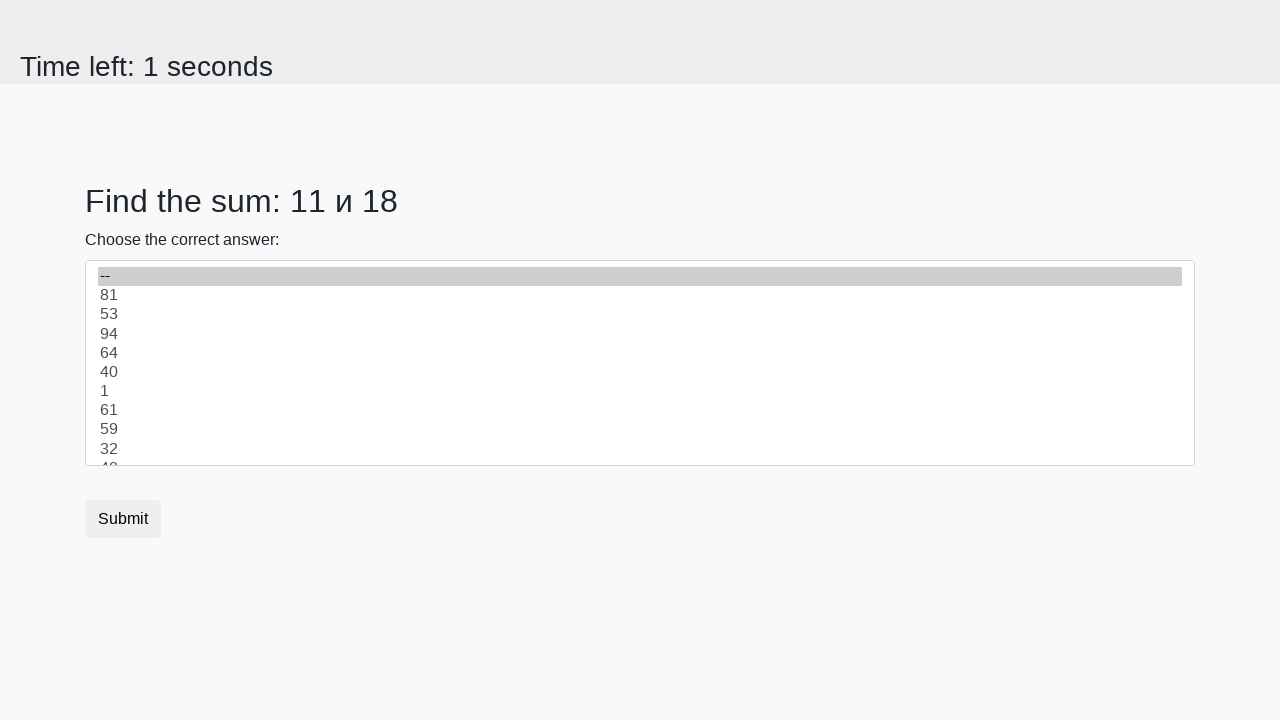

Retrieved first number from #num1 element
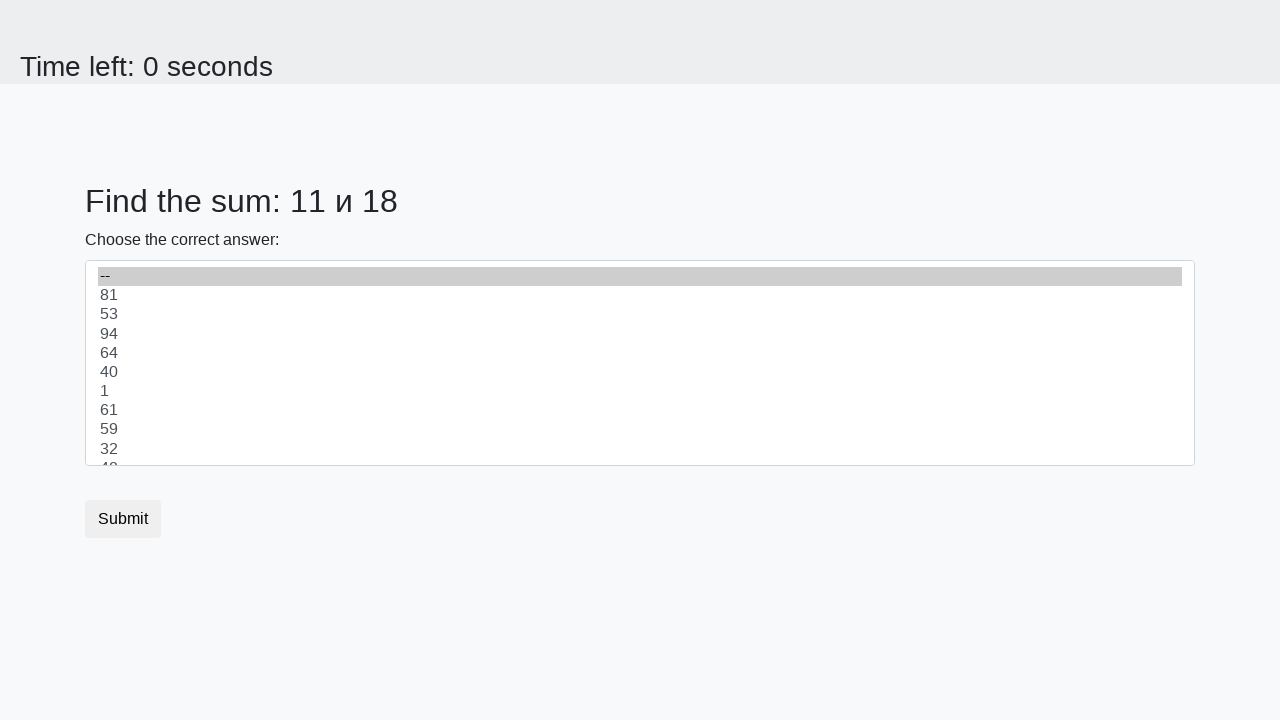

Retrieved second number from #num2 element
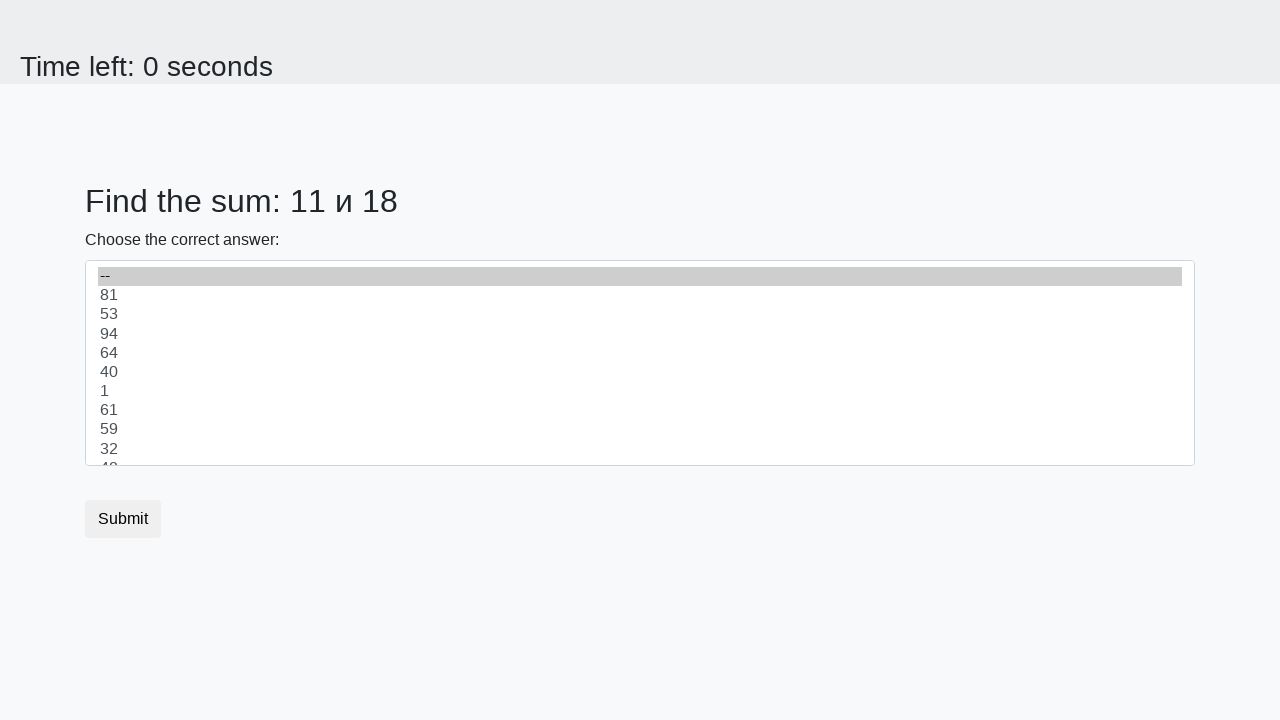

Calculated sum: 11 + 18 = 29
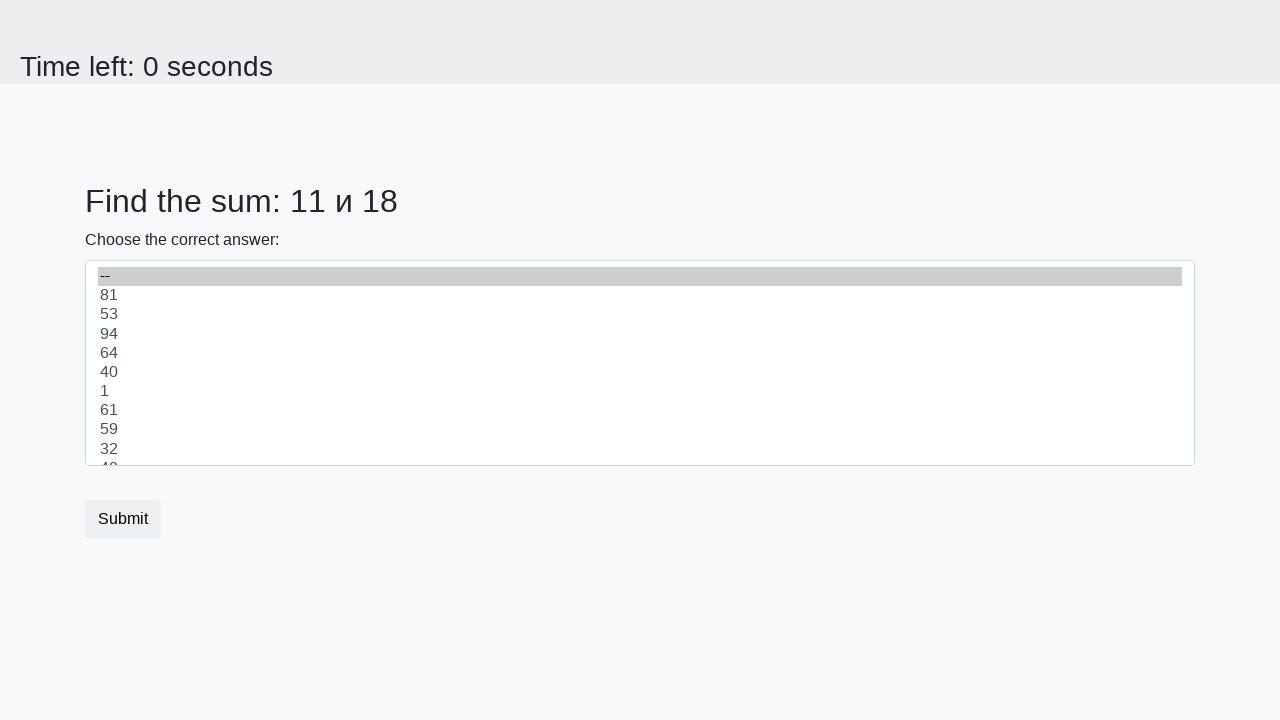

Clicked on the select dropdown menu at (640, 363) on select
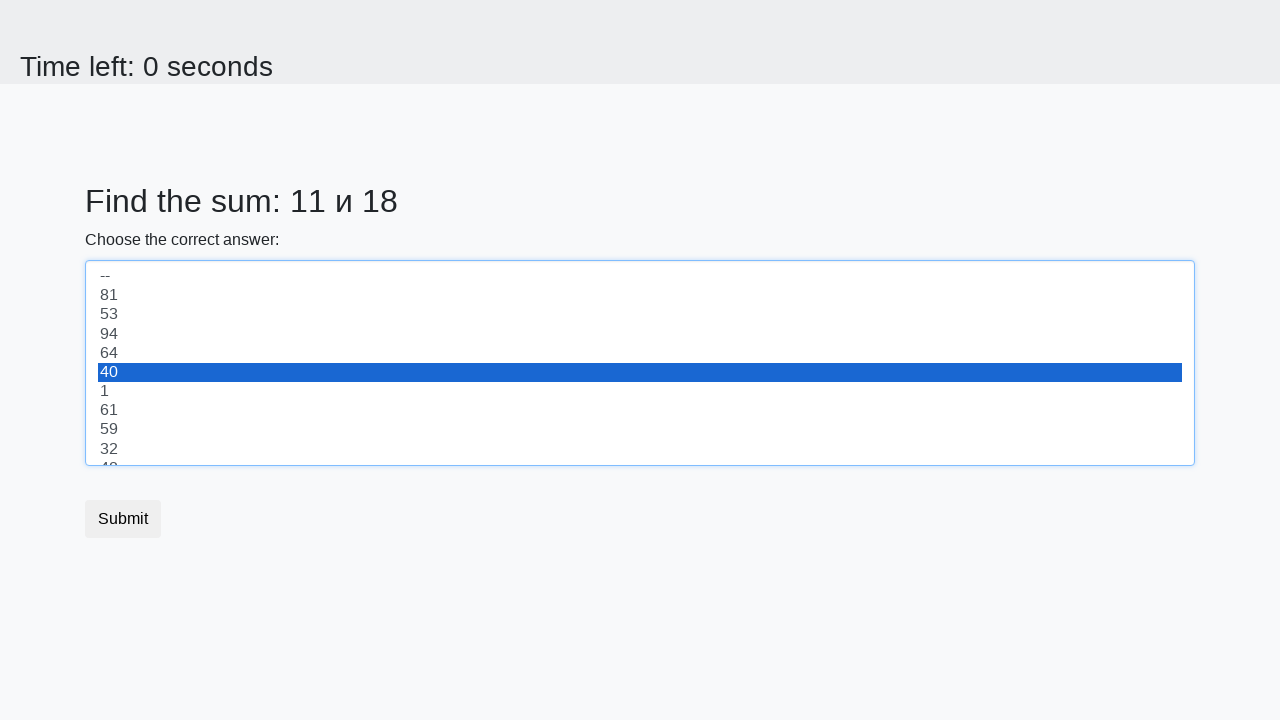

Selected calculated result 29 from dropdown at (640, 363) on [value='29']
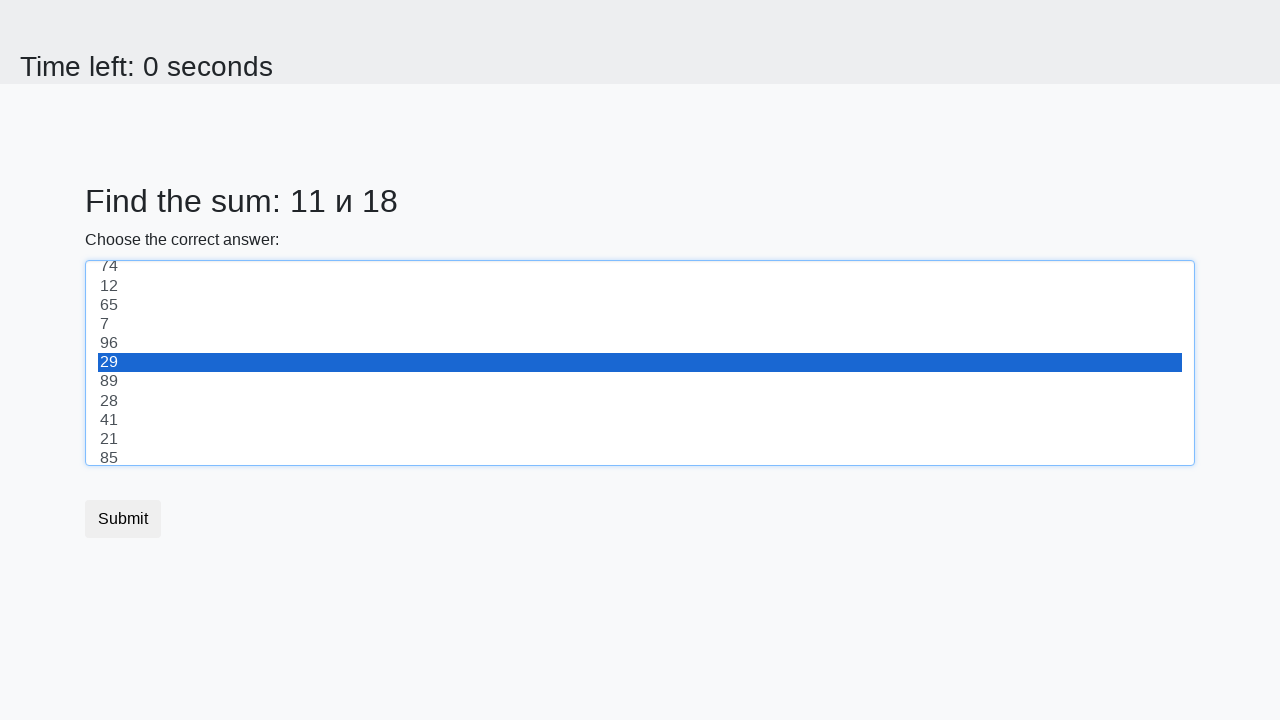

Clicked the submit button at (123, 519) on button
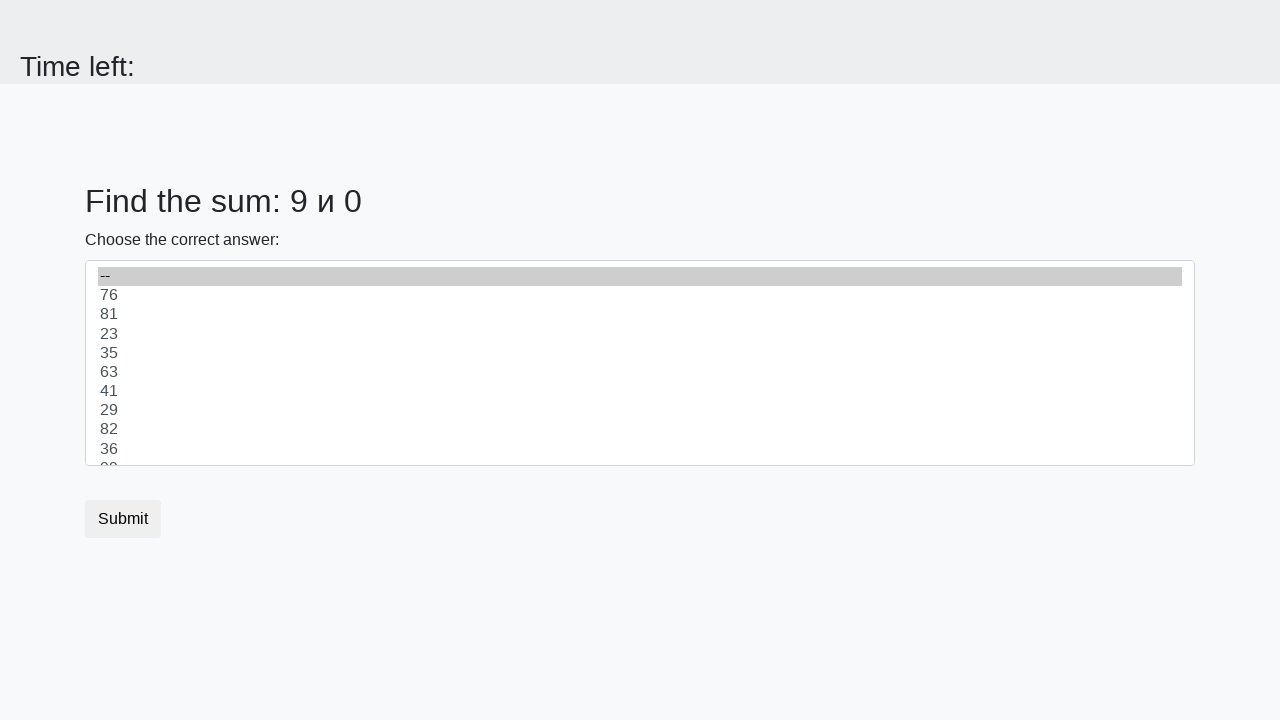

Waited for result page to load
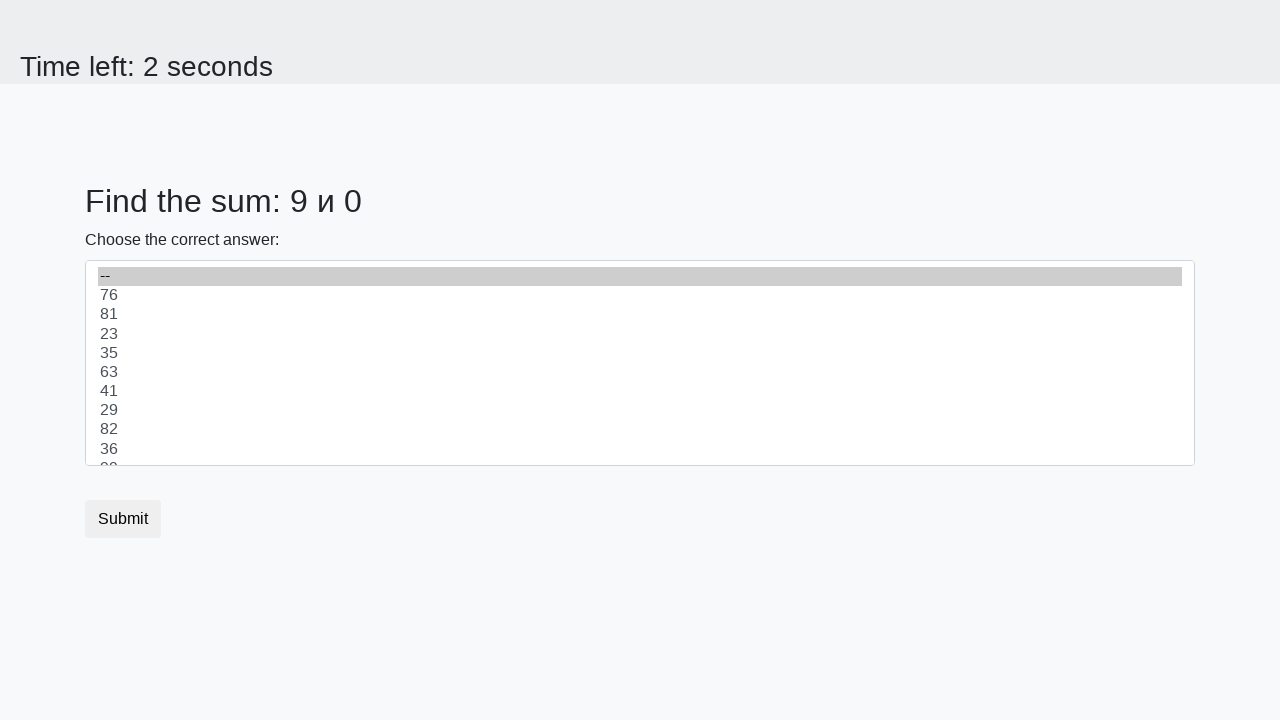

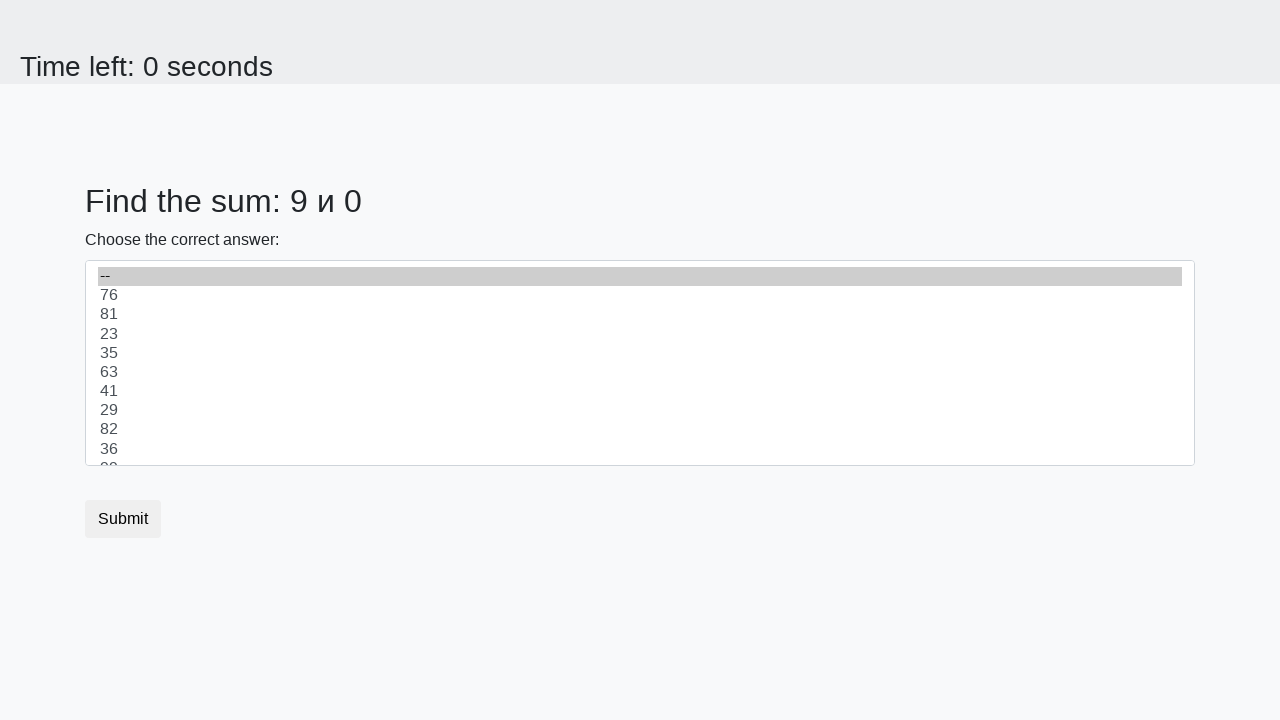